Tests clicking the "Where To Start" link and verifies the page header displays correctly

Starting URL: https://www.w3schools.com/

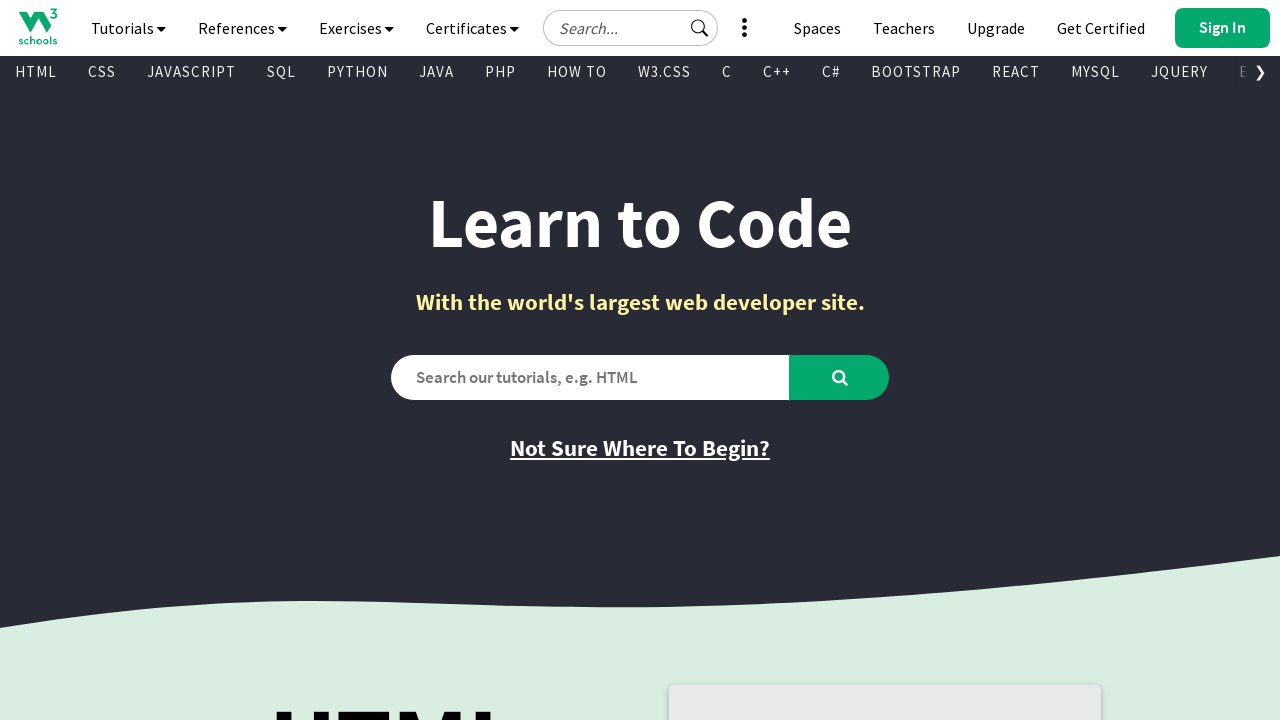

Clicked 'Where To Start' link at (640, 448) on xpath=//a[@href = 'where_to_start.asp']
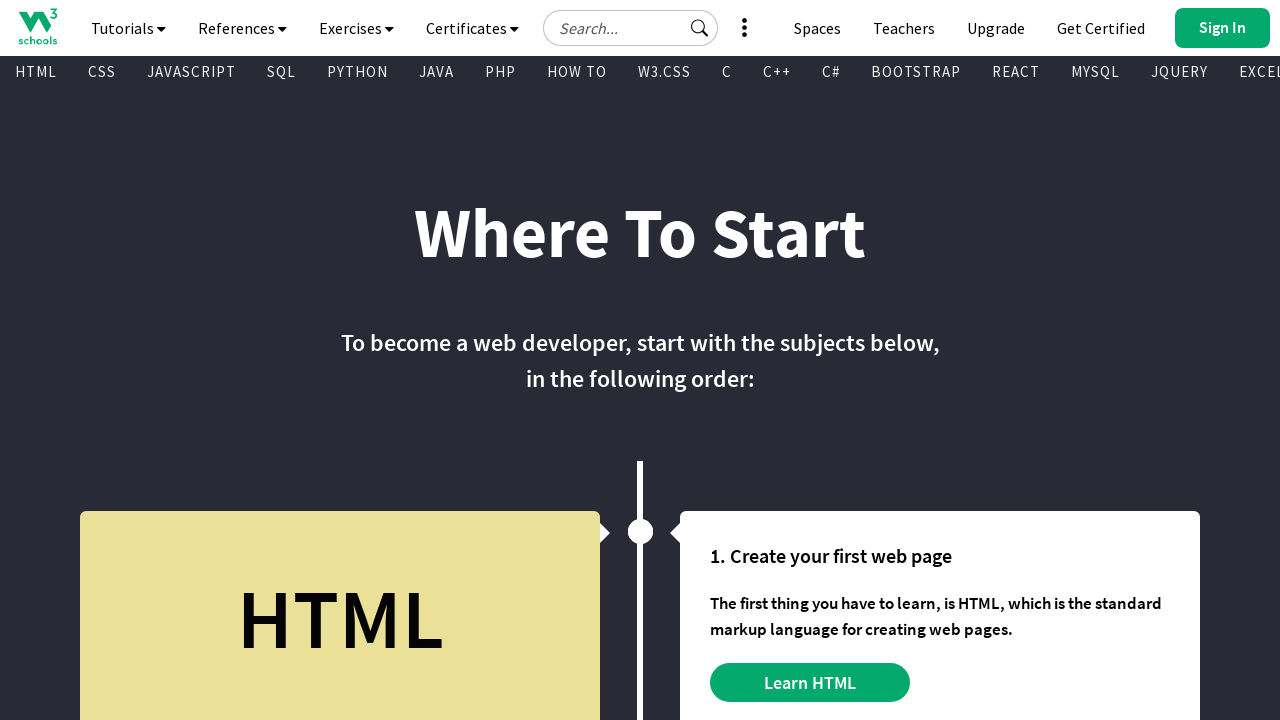

Verified H1 header 'Where To Start' is displayed
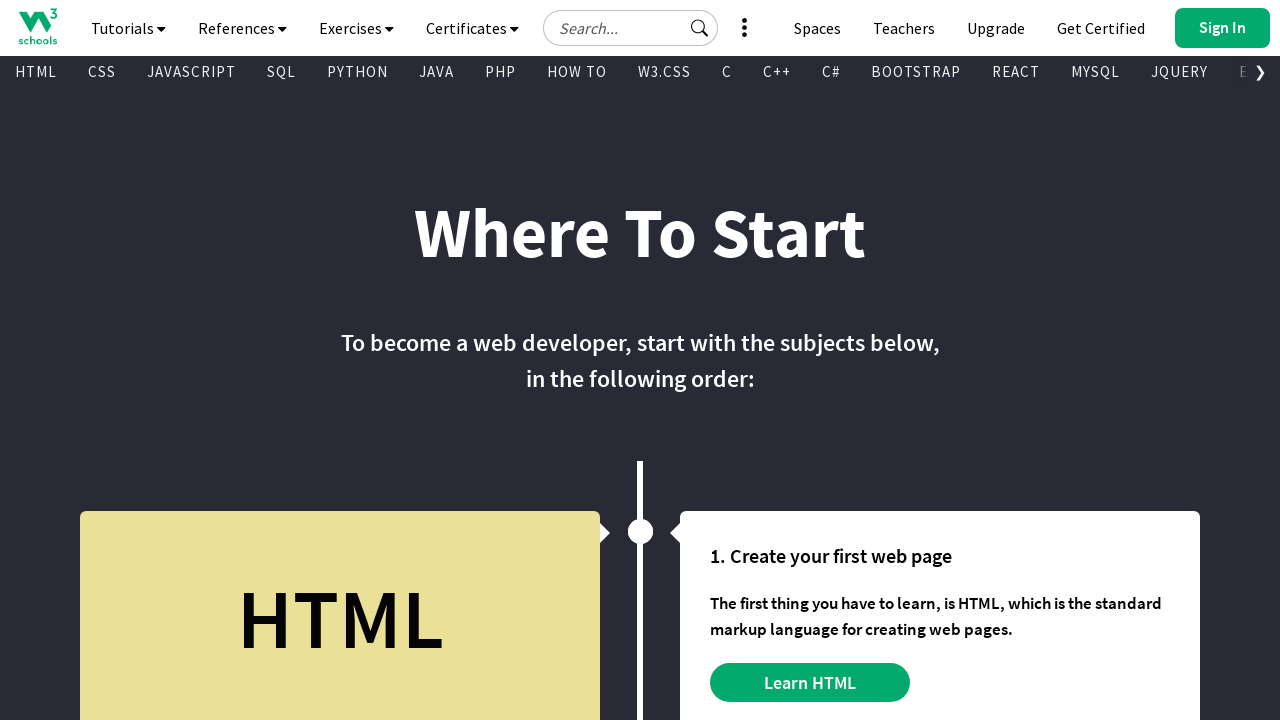

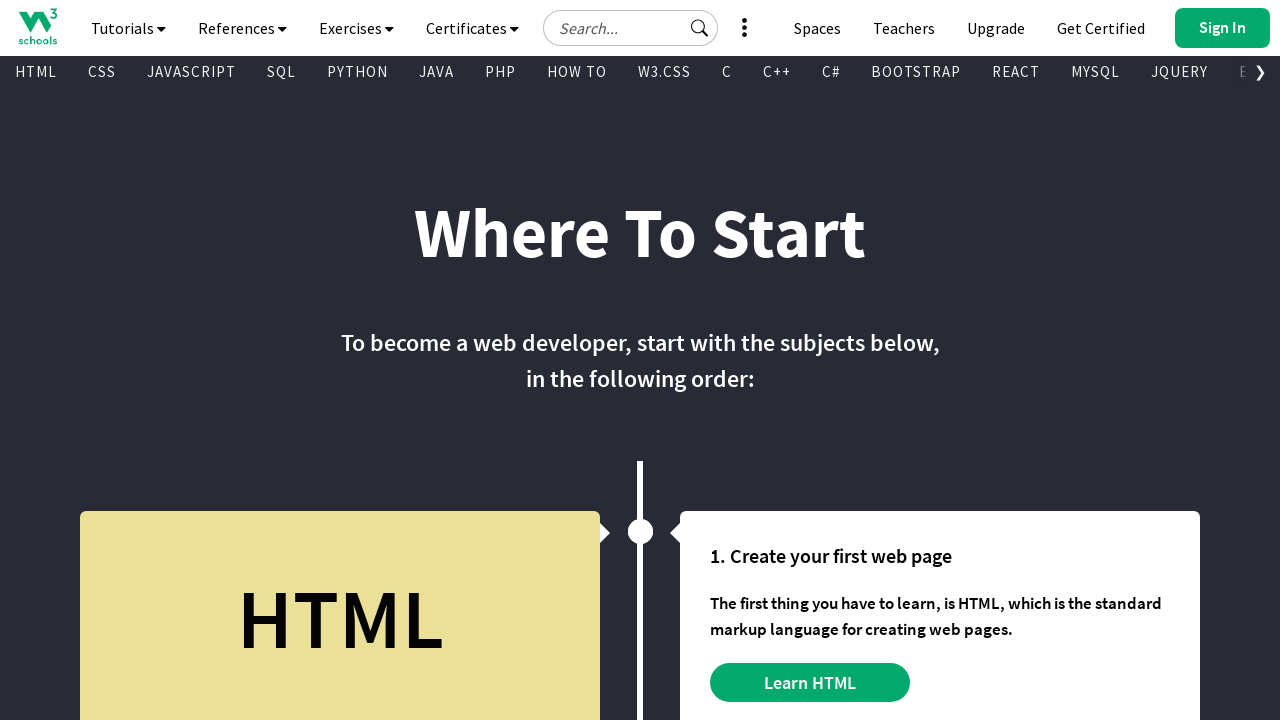